Tests Level 2 checkbox selection with cascade-down behavior, verifying that clicking a parent checkbox automatically selects all its children.

Starting URL: https://yekoshy.github.io/RadioBtn-n-Checkbox/

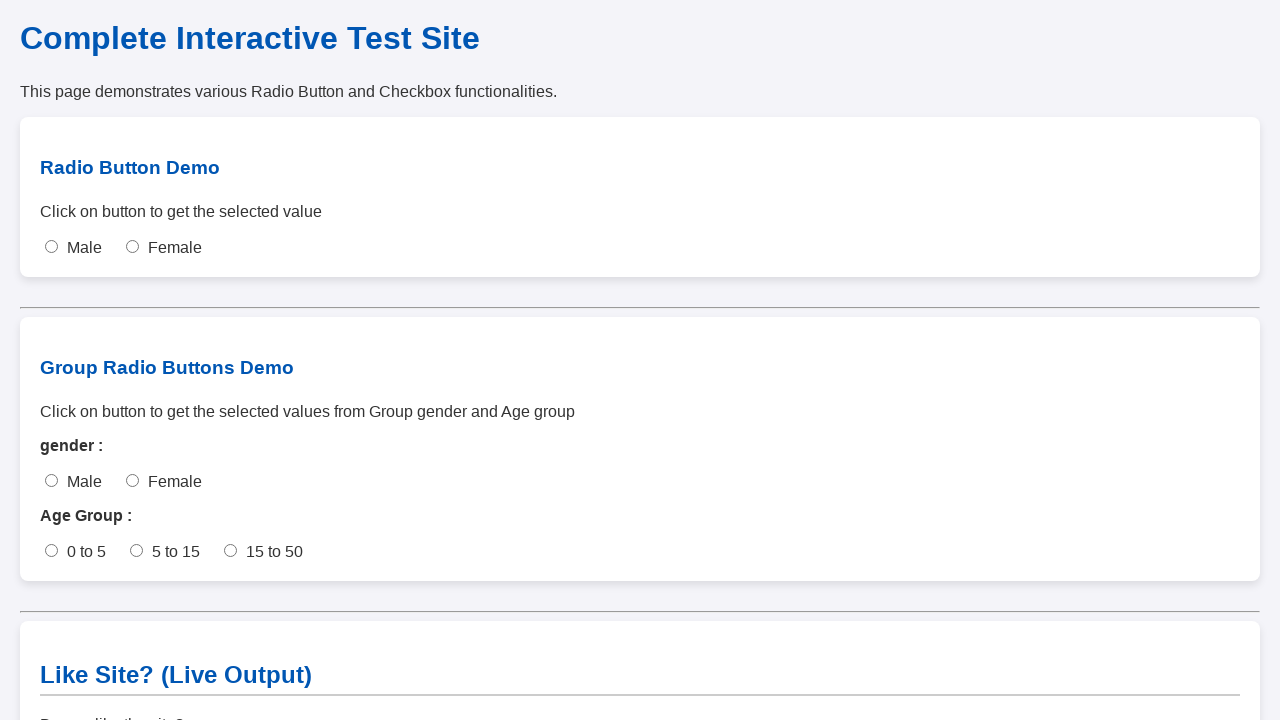

Scrolled to checkbox test section
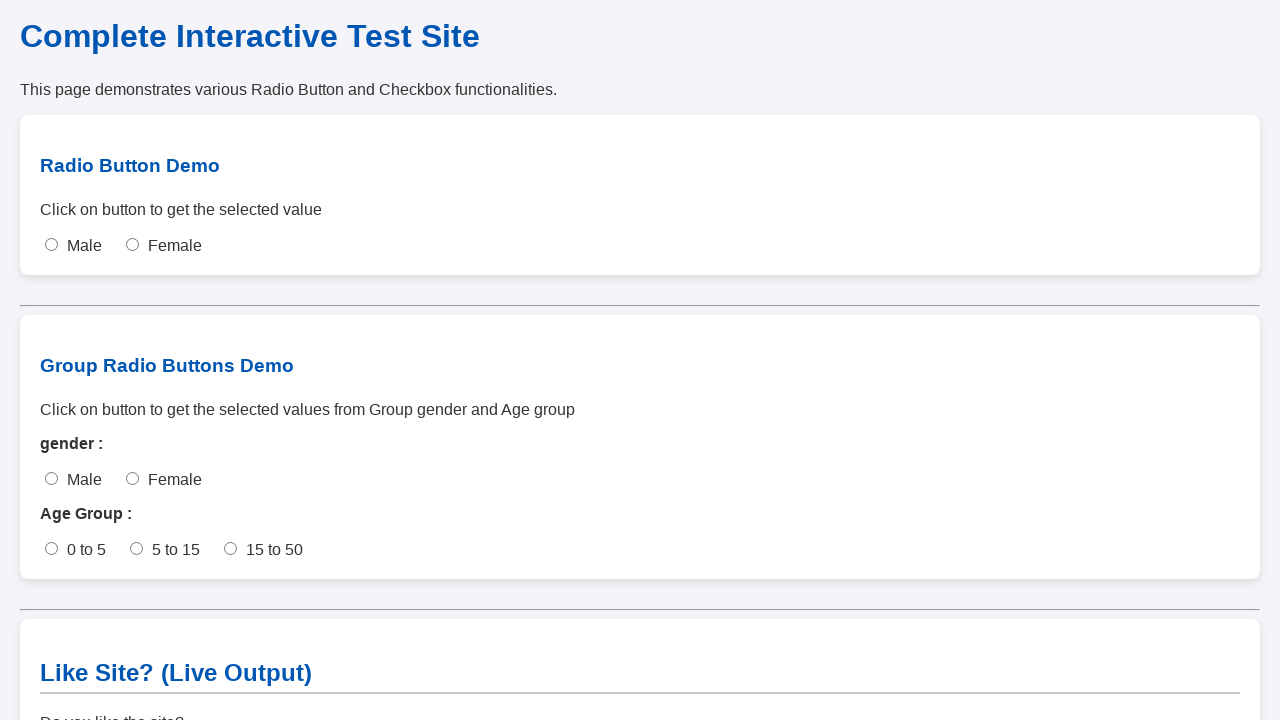

Waited for folder structure to load (collapsed toggle arrows appeared)
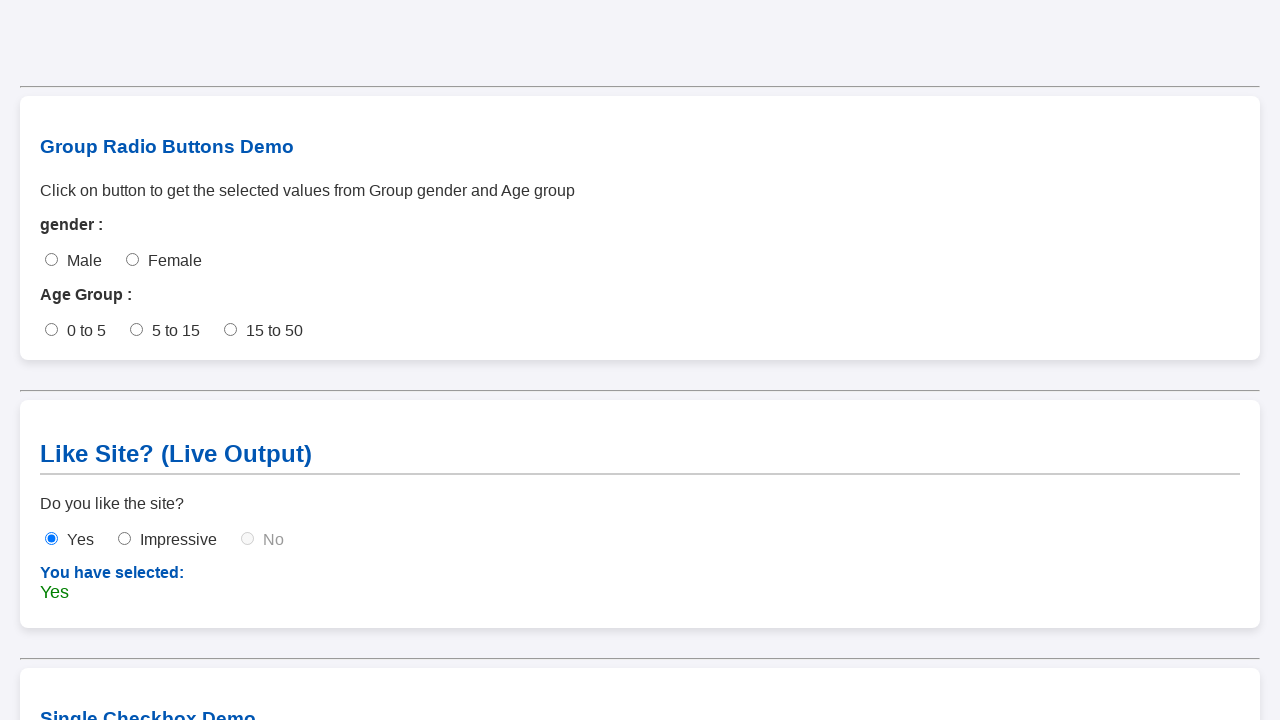

Waited 1000ms for page to stabilize
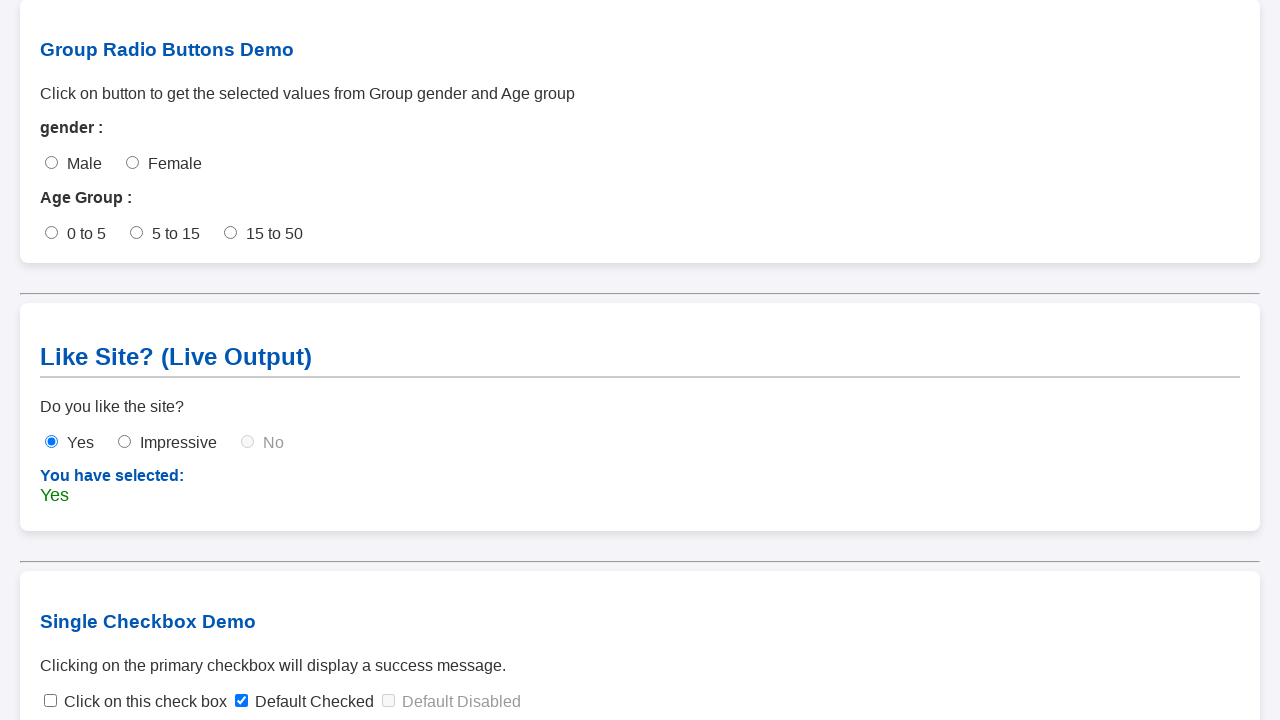

Clicked toggle arrow to expand collapsed node at (72, 621) on span.toggle-arrow.collapsed >> nth=0
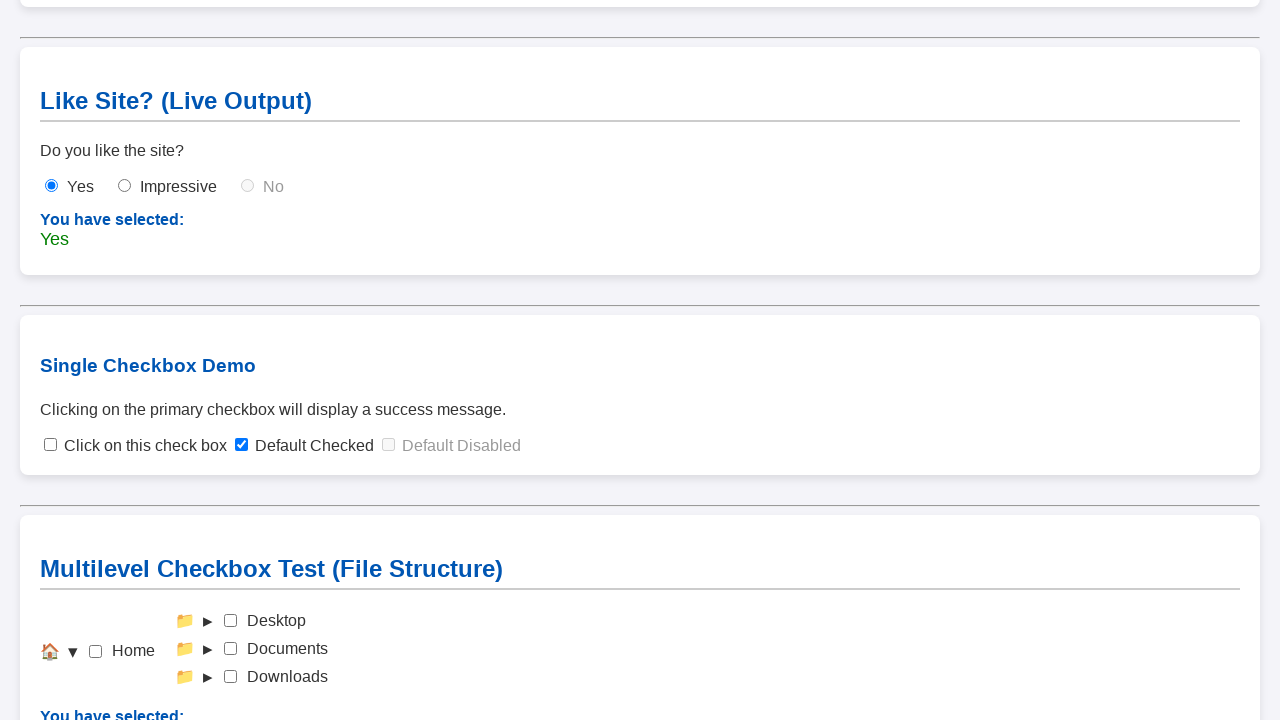

Waited 300ms for node expansion animation
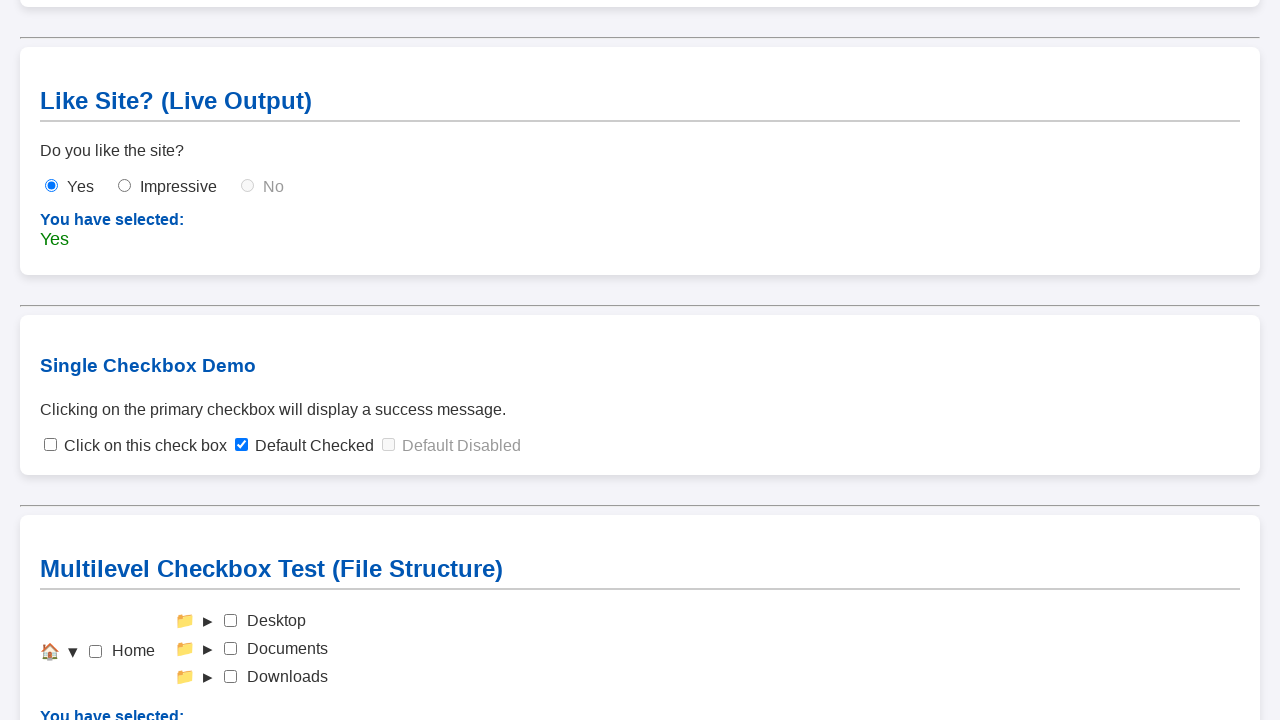

Clicked toggle arrow to expand collapsed node at (208, 621) on span.toggle-arrow.collapsed >> nth=0
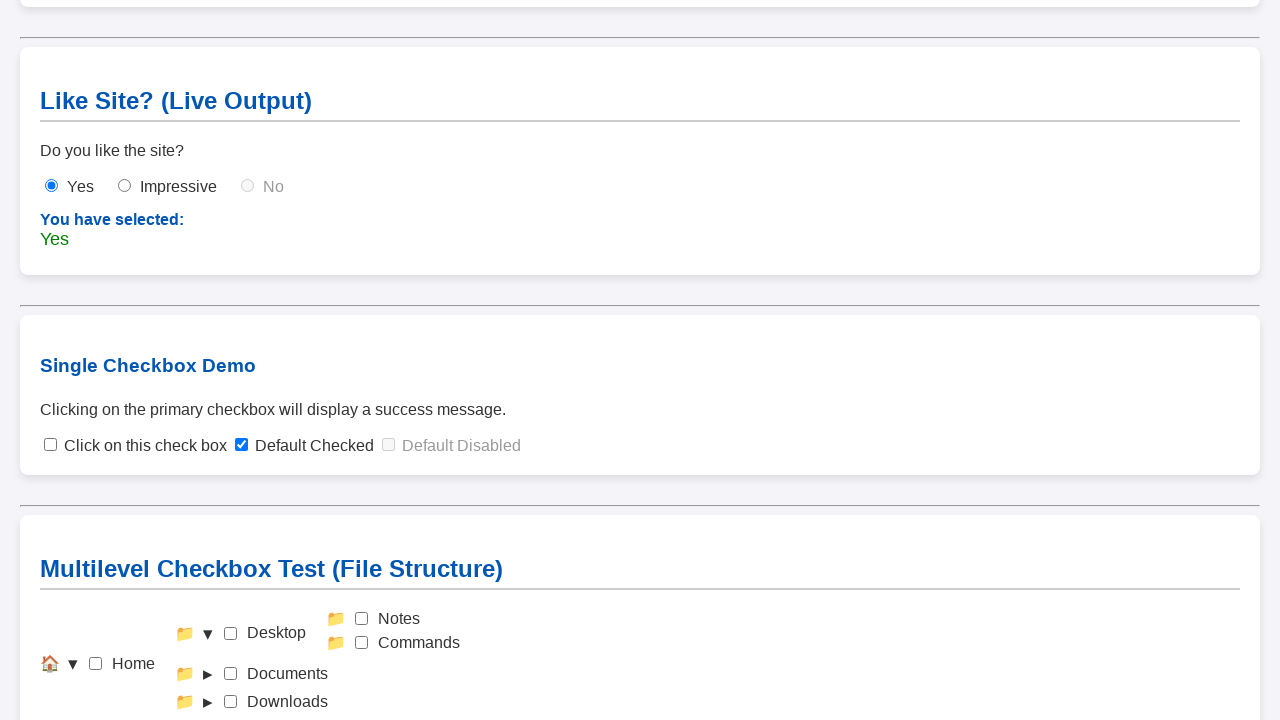

Waited 300ms for node expansion animation
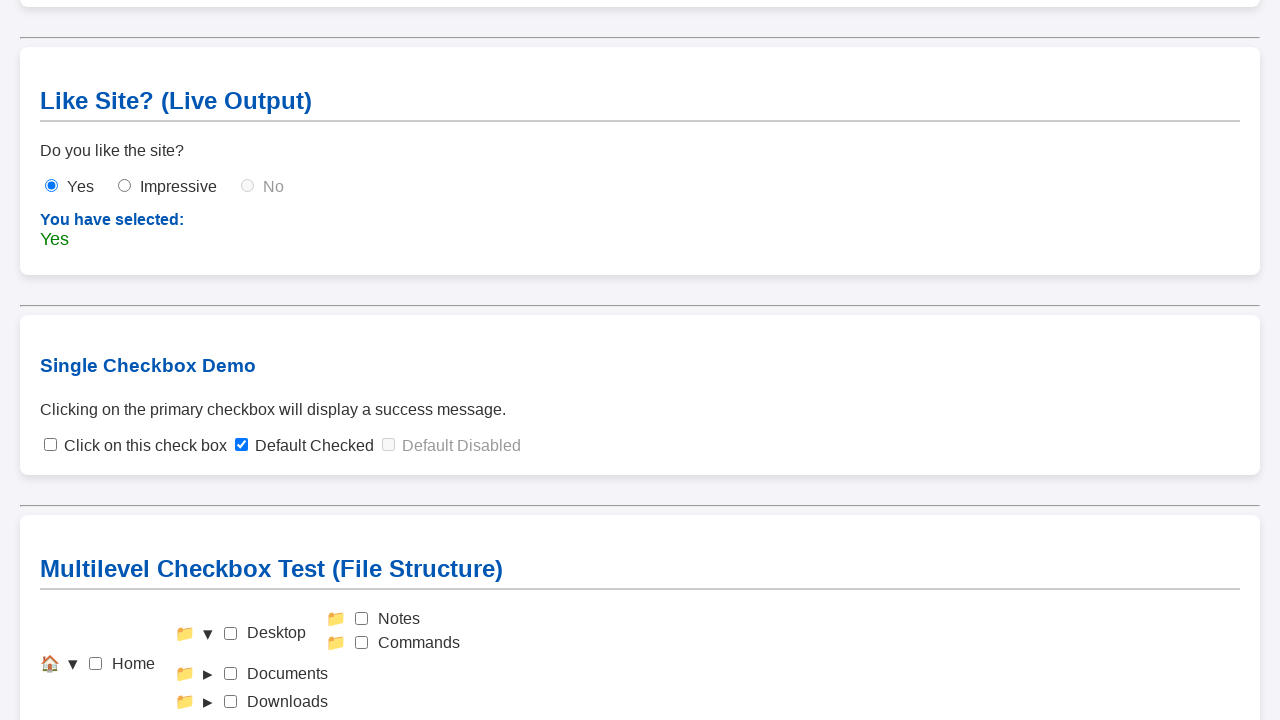

Clicked toggle arrow to expand collapsed node at (208, 674) on span.toggle-arrow.collapsed >> nth=0
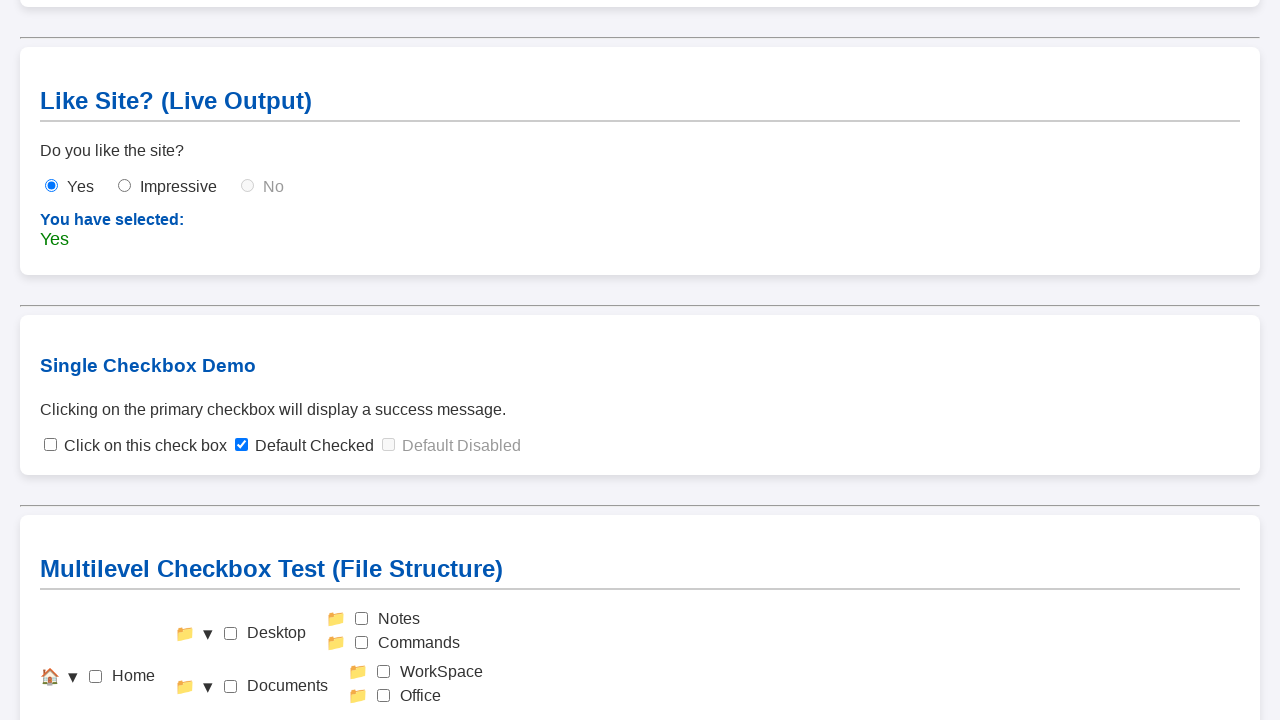

Waited 300ms for node expansion animation
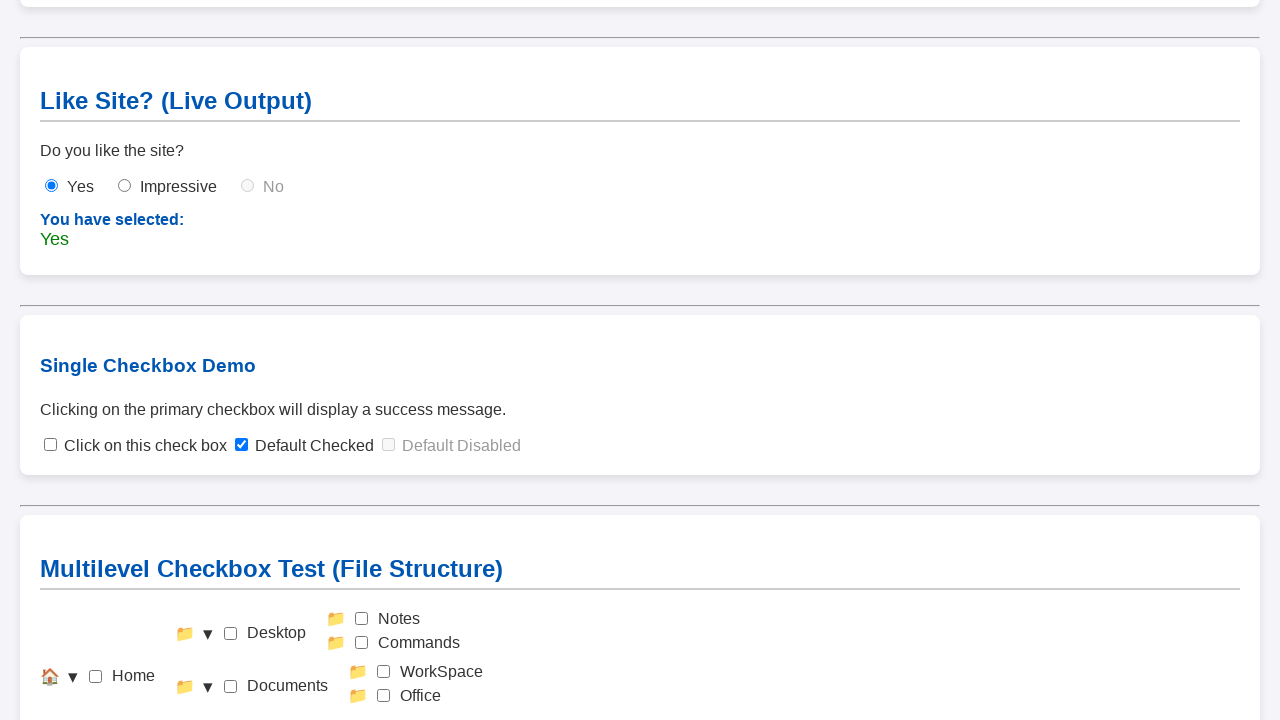

Clicked toggle arrow to expand collapsed node at (208, 709) on span.toggle-arrow.collapsed >> nth=0
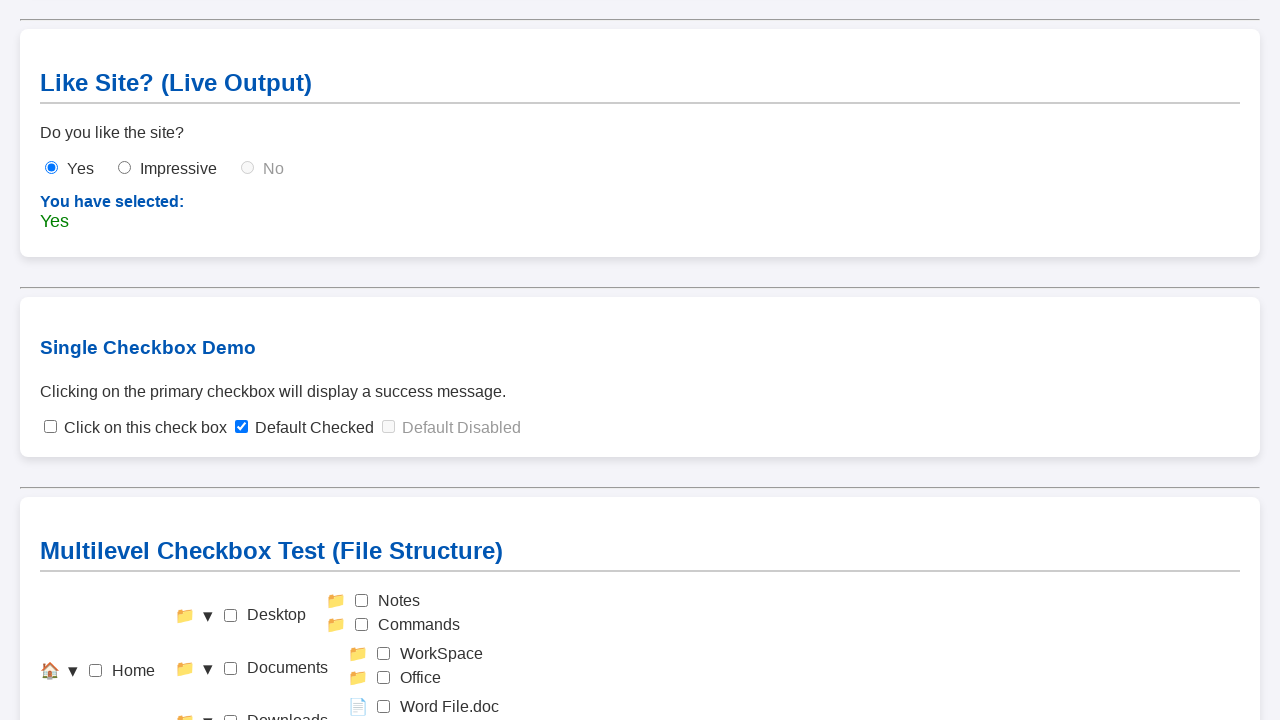

Waited 300ms for node expansion animation
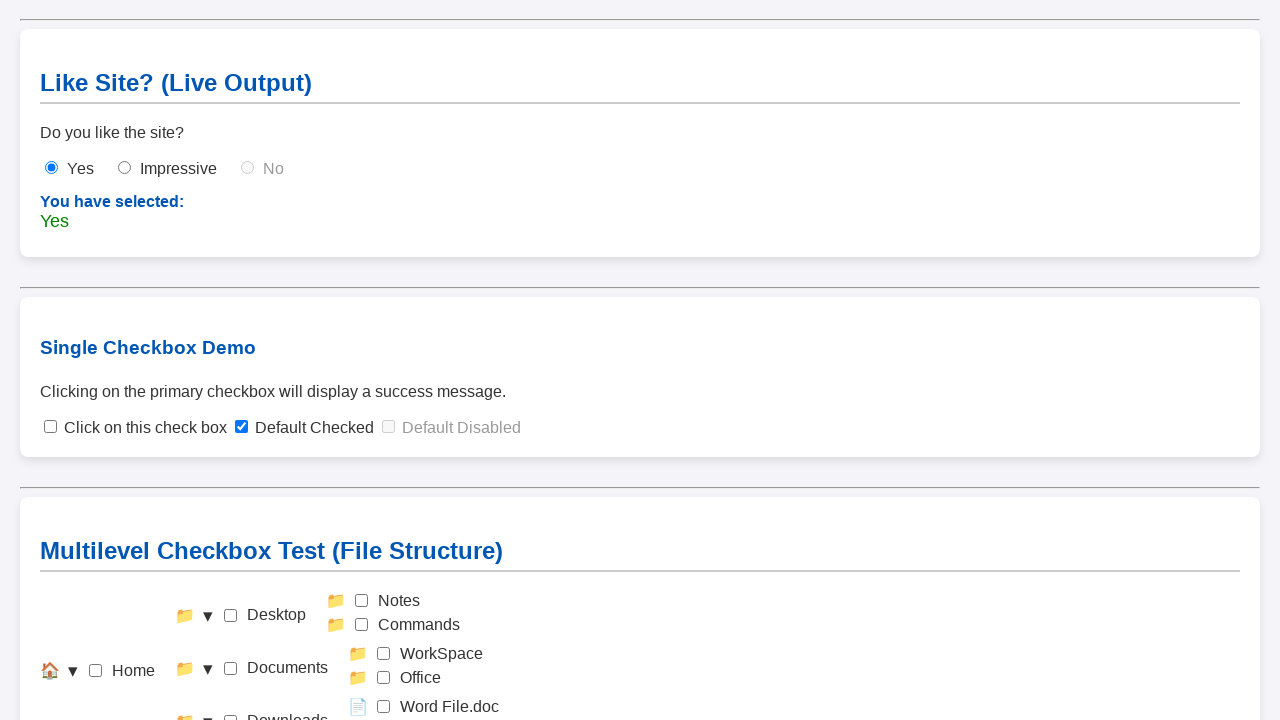

Clicked Home checkbox to enable it (was unchecked) at (96, 671) on #check-home
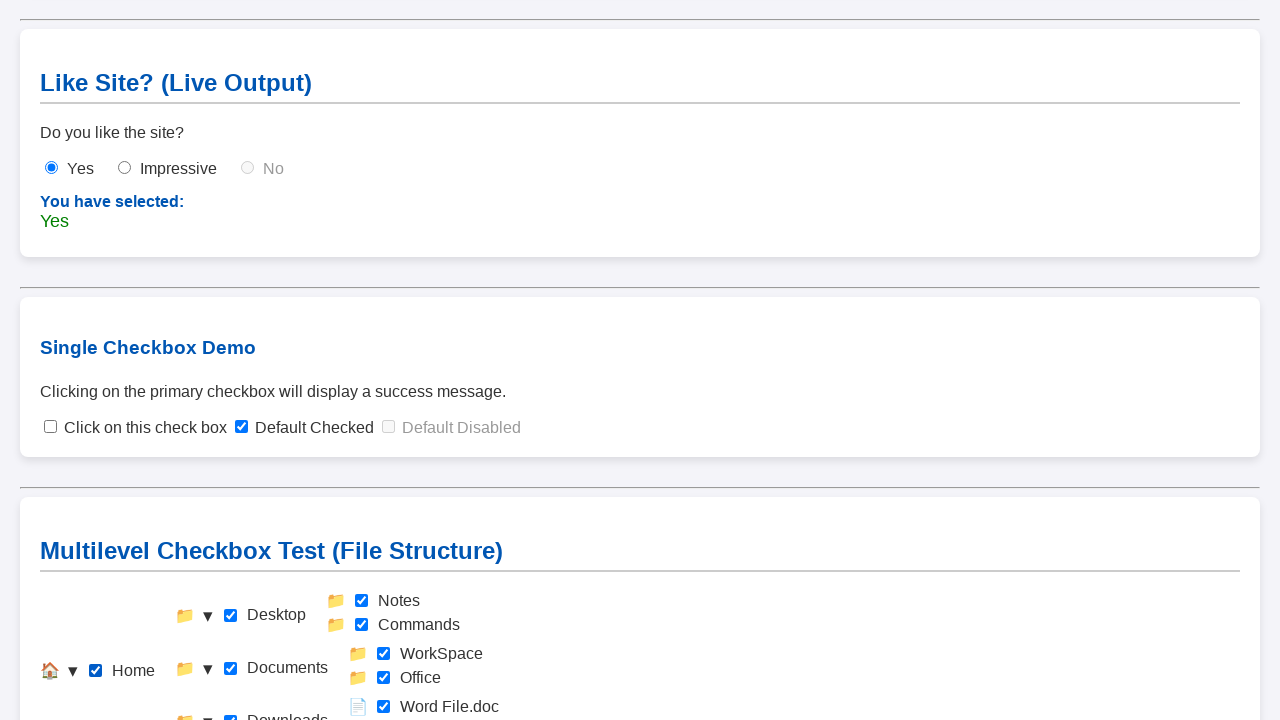

Clicked Home checkbox to reset all checkboxes (cascade down) at (96, 671) on #check-home
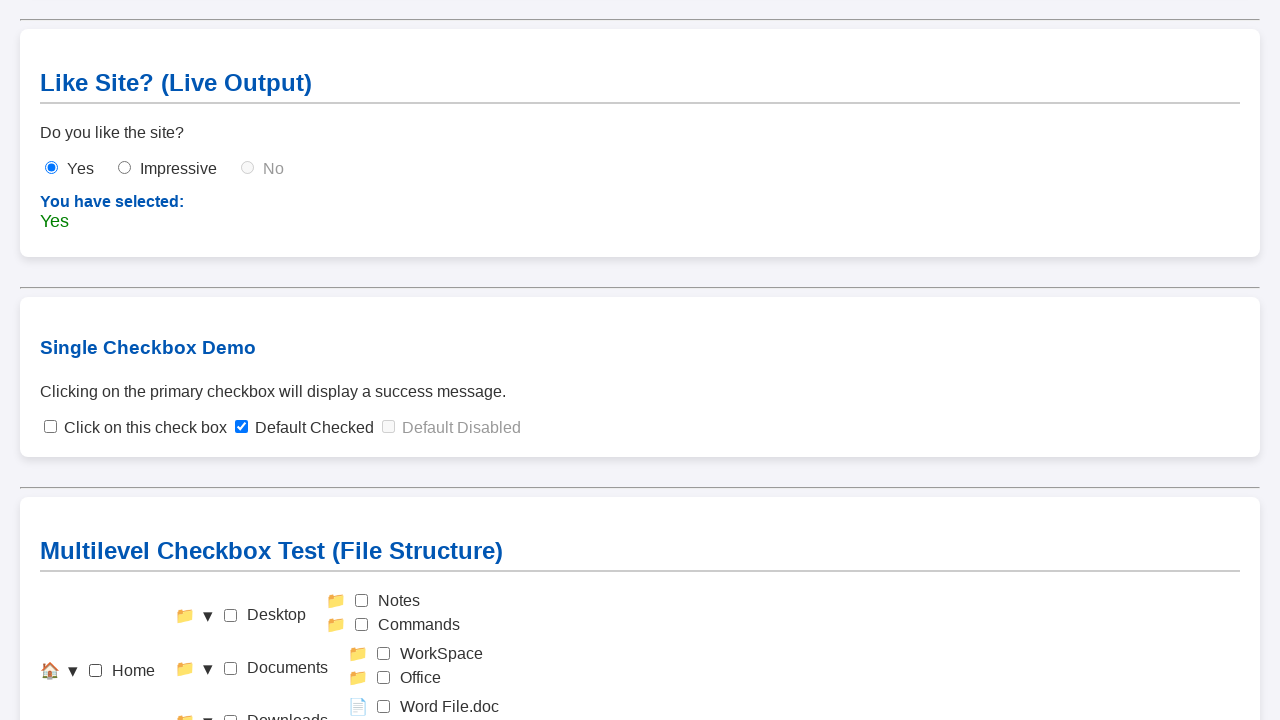

Waited 500ms for cascade down to complete
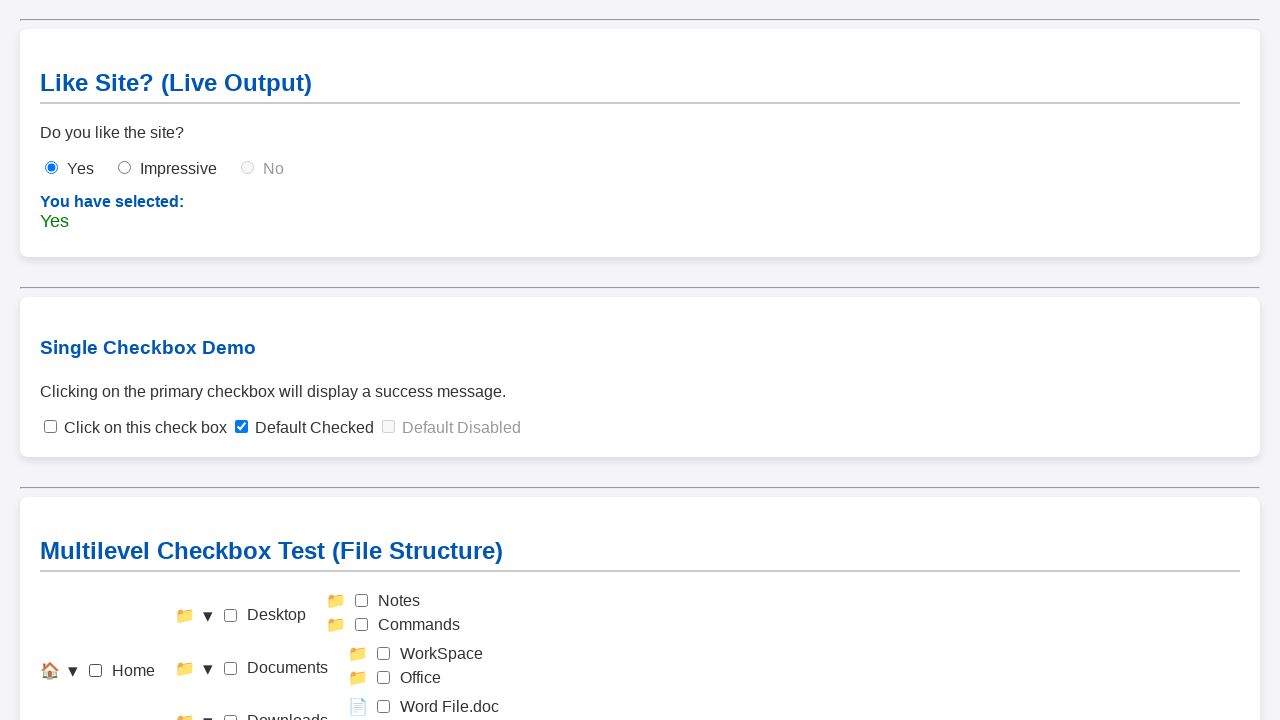

Clicked Level 2 parent checkbox 'Desktop' to test cascade down behavior at (230, 615) on #check-desktop
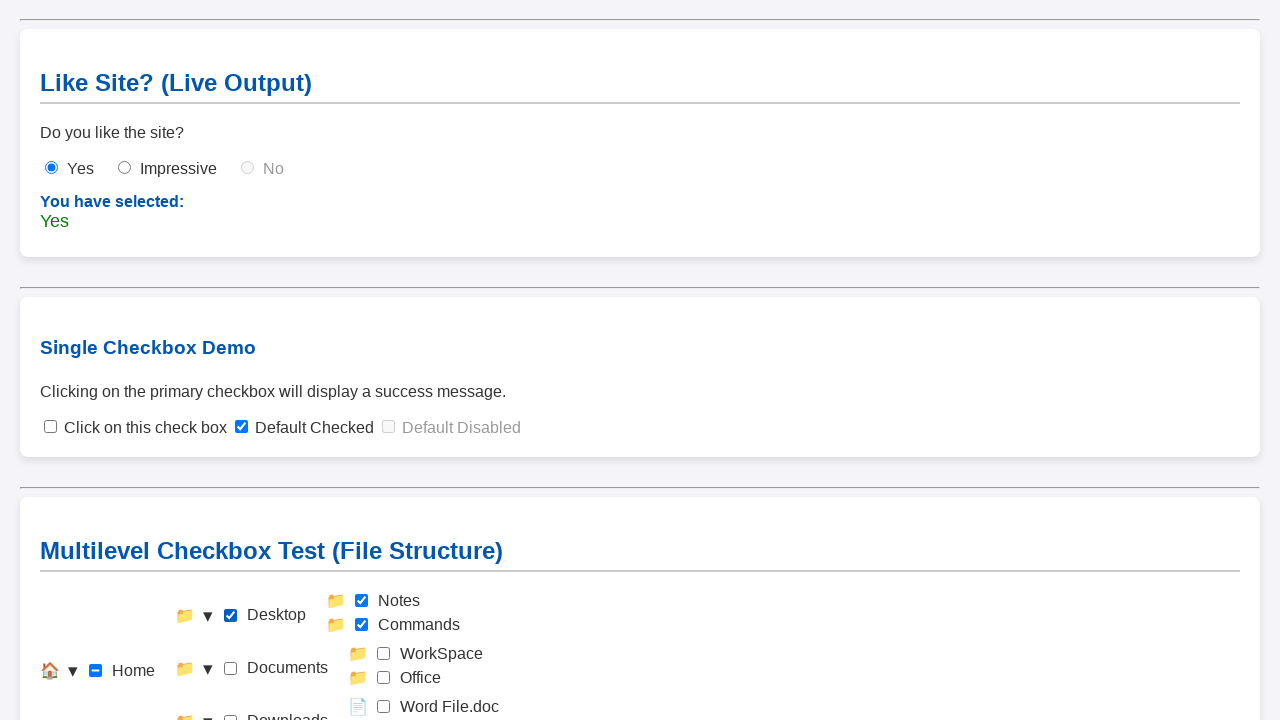

Waited 1000ms for cascade down of 'Desktop' children
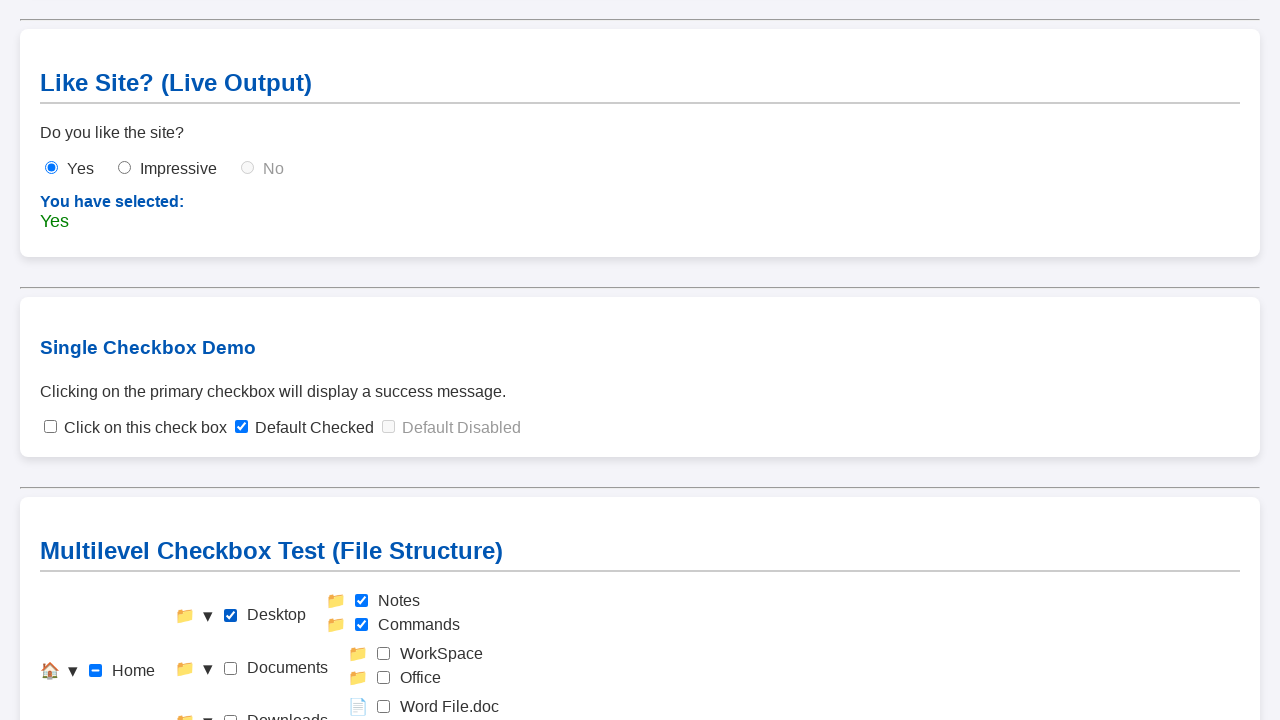

Verified output message appeared for 'Desktop' cascade down
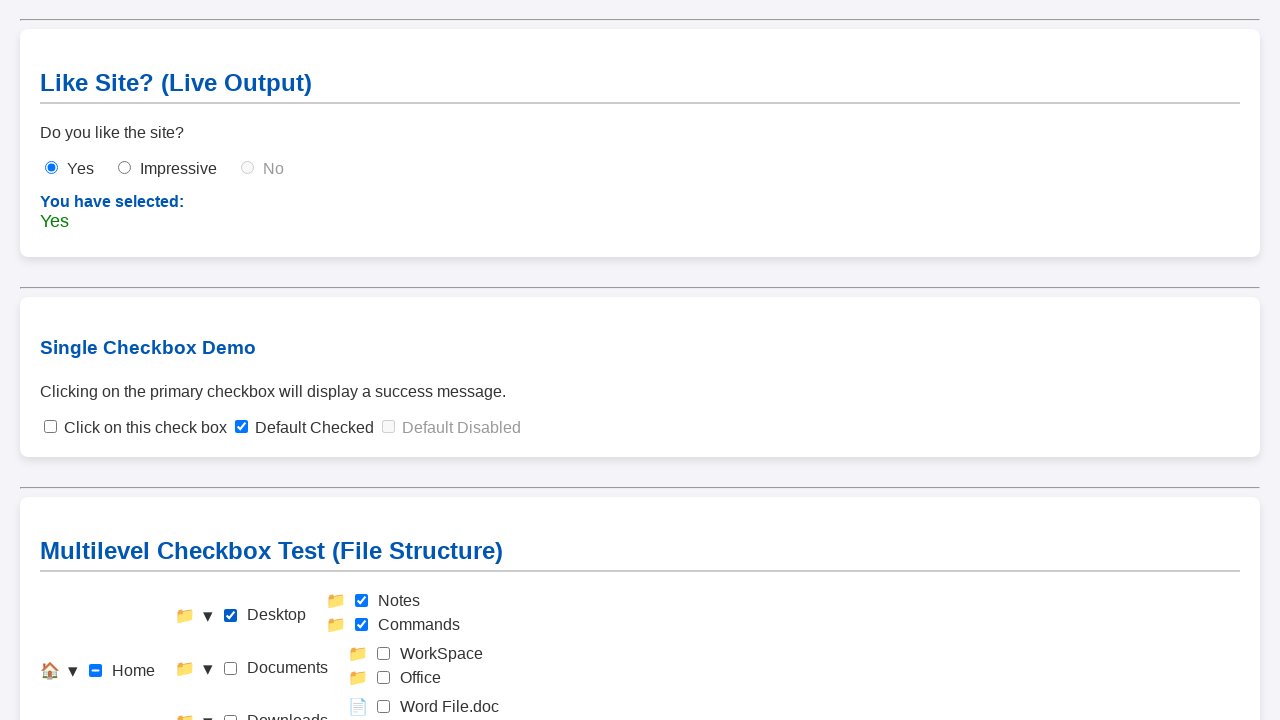

Clicked Home checkbox to enable it (was unchecked) at (96, 671) on #check-home
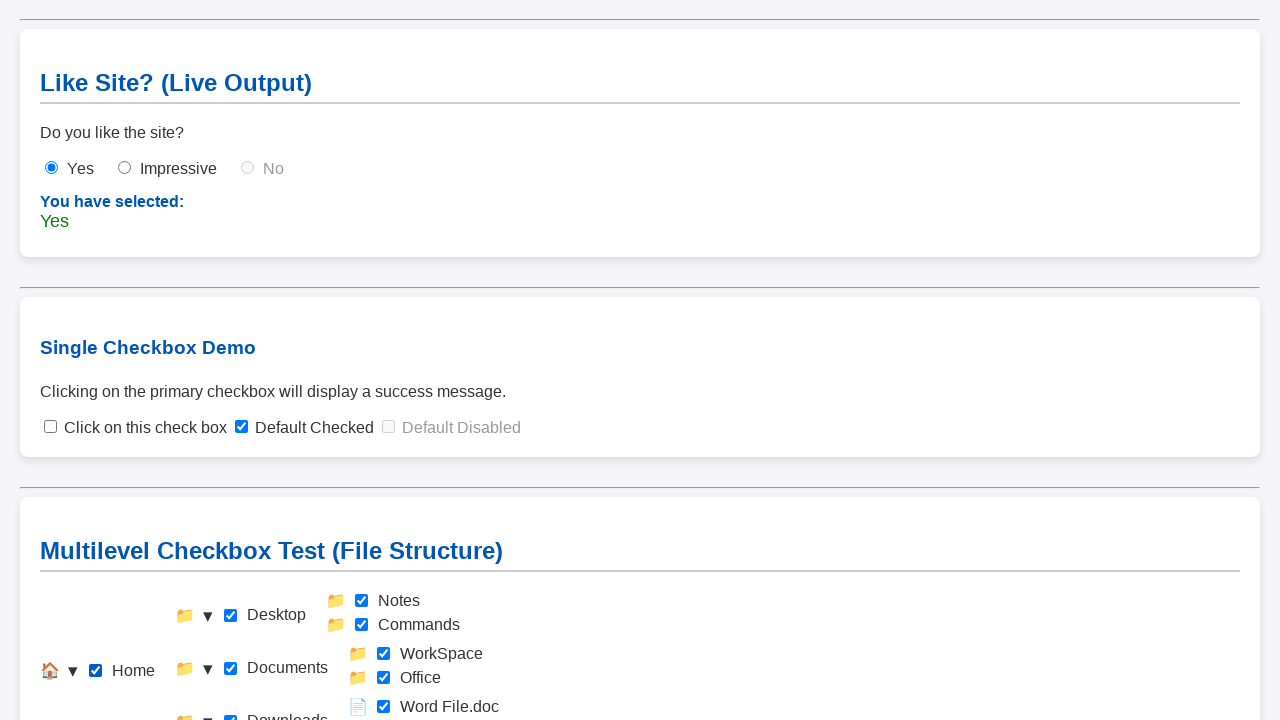

Clicked Home checkbox to reset all checkboxes (cascade down) at (96, 671) on #check-home
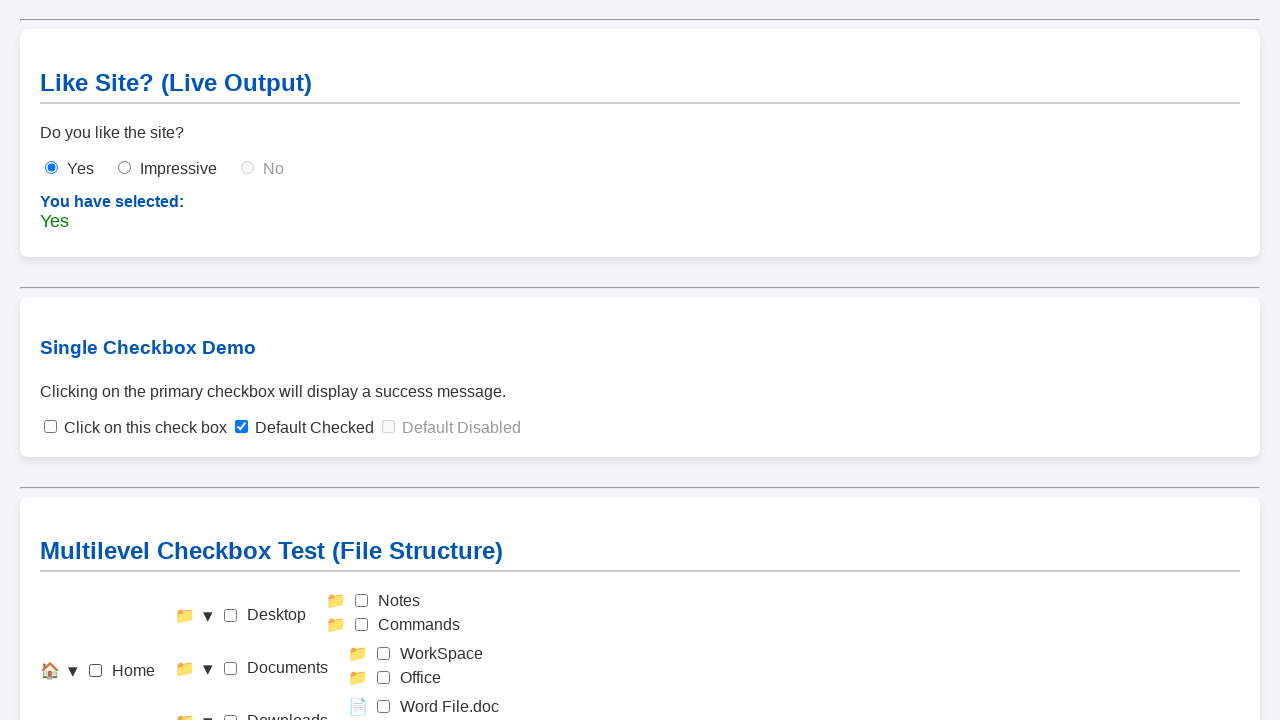

Waited 500ms for cascade down to complete
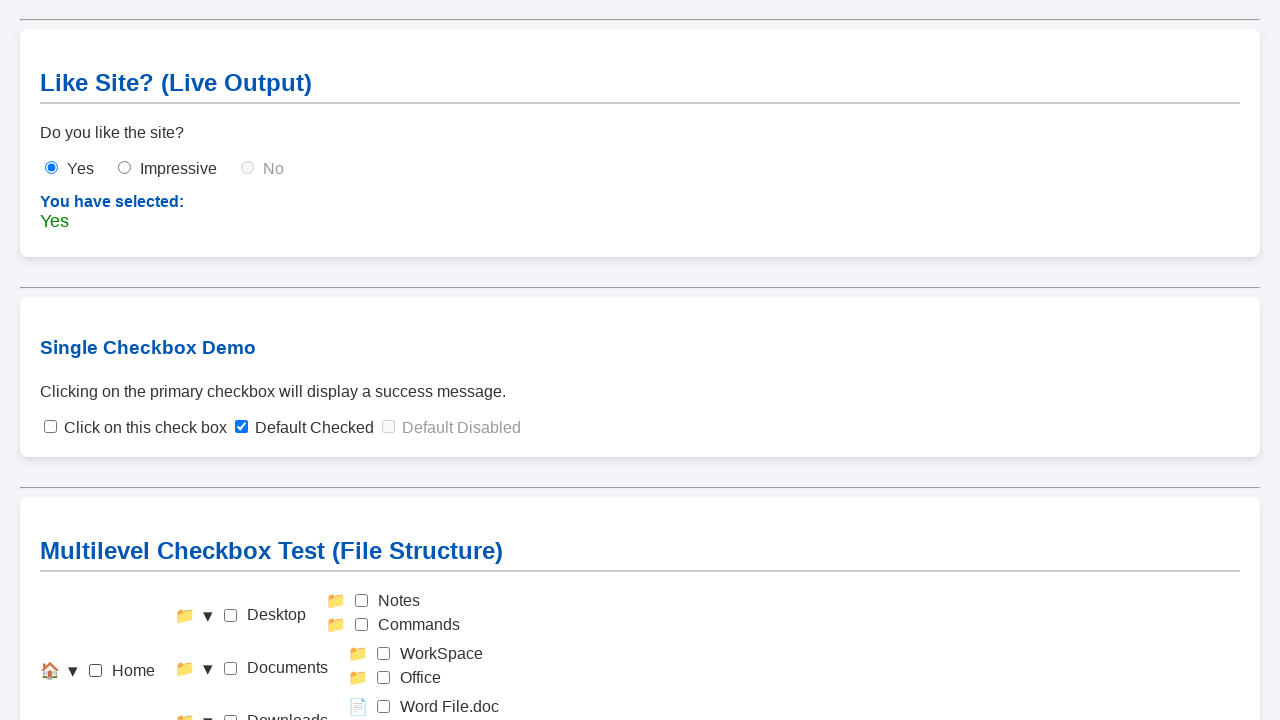

Clicked Level 2 parent checkbox 'Documents' to test cascade down behavior at (230, 668) on #check-documents
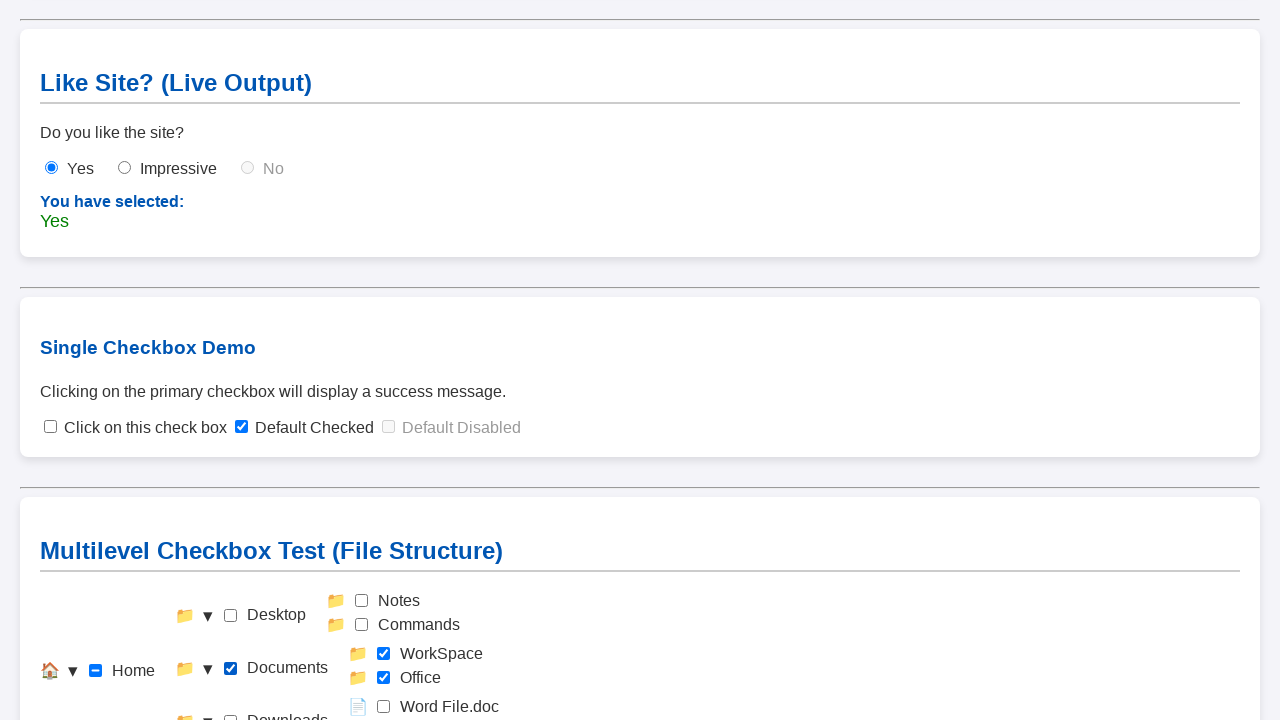

Waited 1000ms for cascade down of 'Documents' children
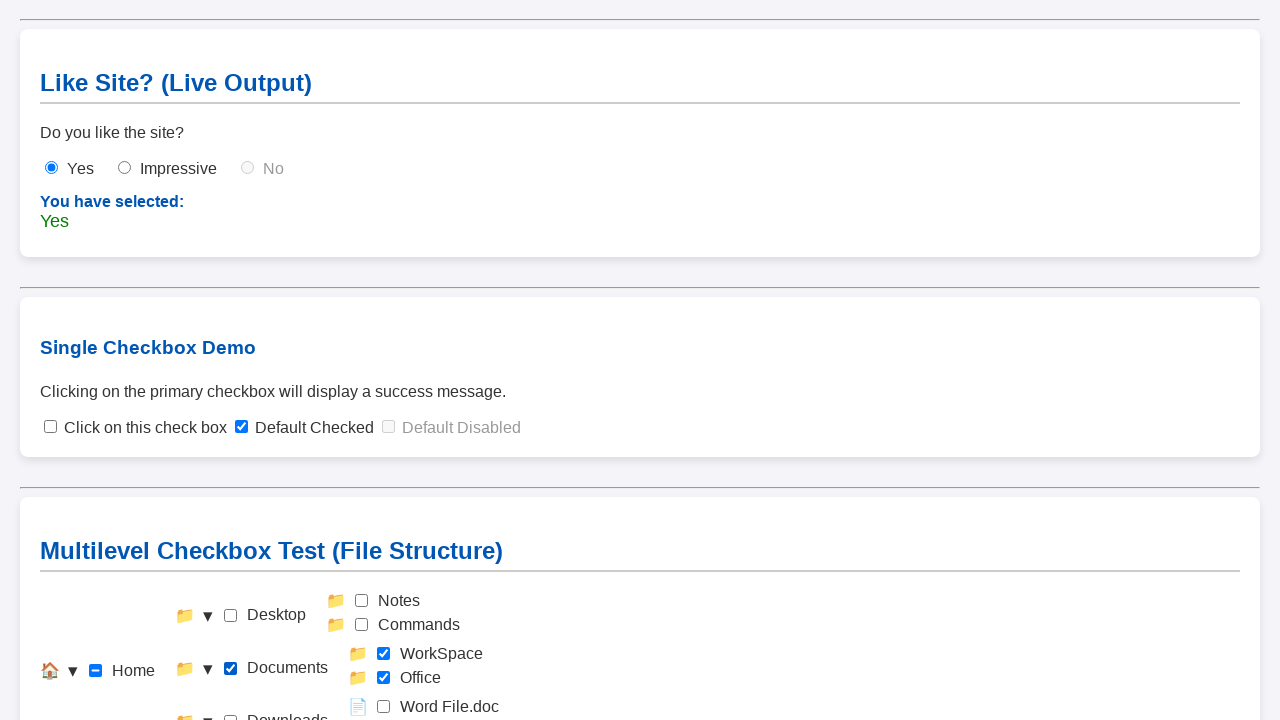

Verified output message appeared for 'Documents' cascade down
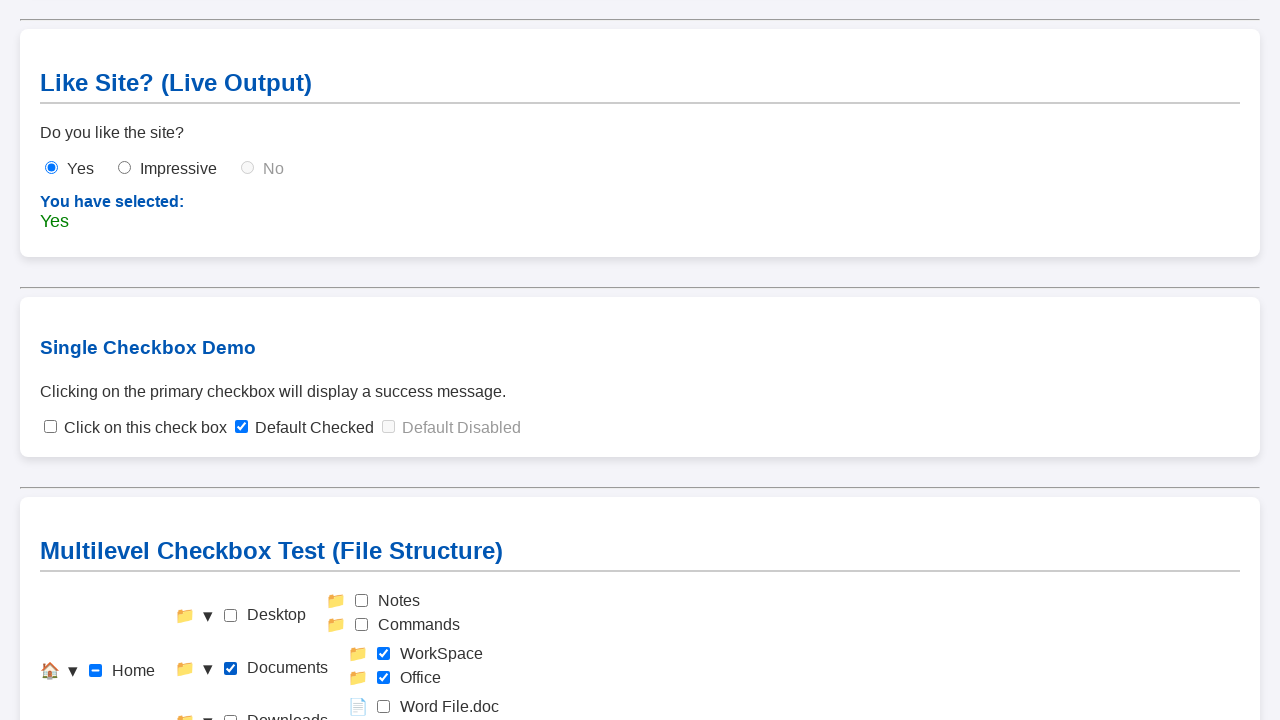

Clicked Home checkbox to enable it (was unchecked) at (96, 671) on #check-home
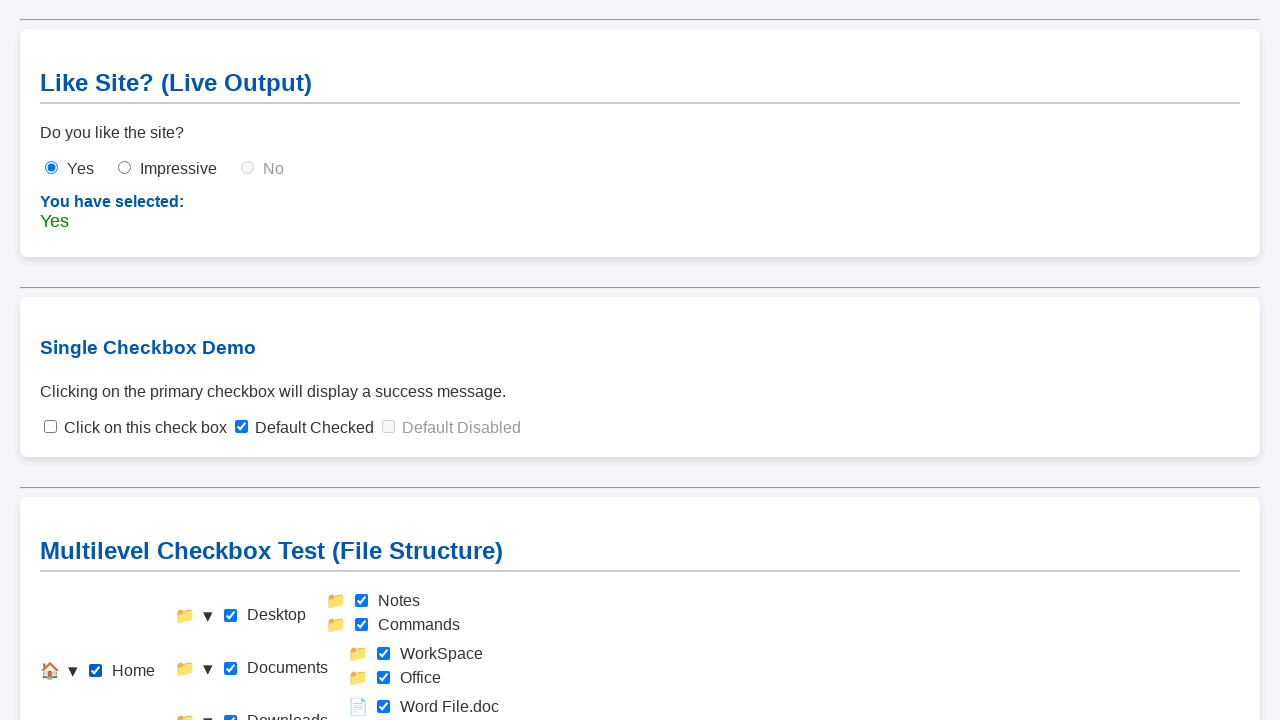

Clicked Home checkbox to reset all checkboxes (cascade down) at (96, 671) on #check-home
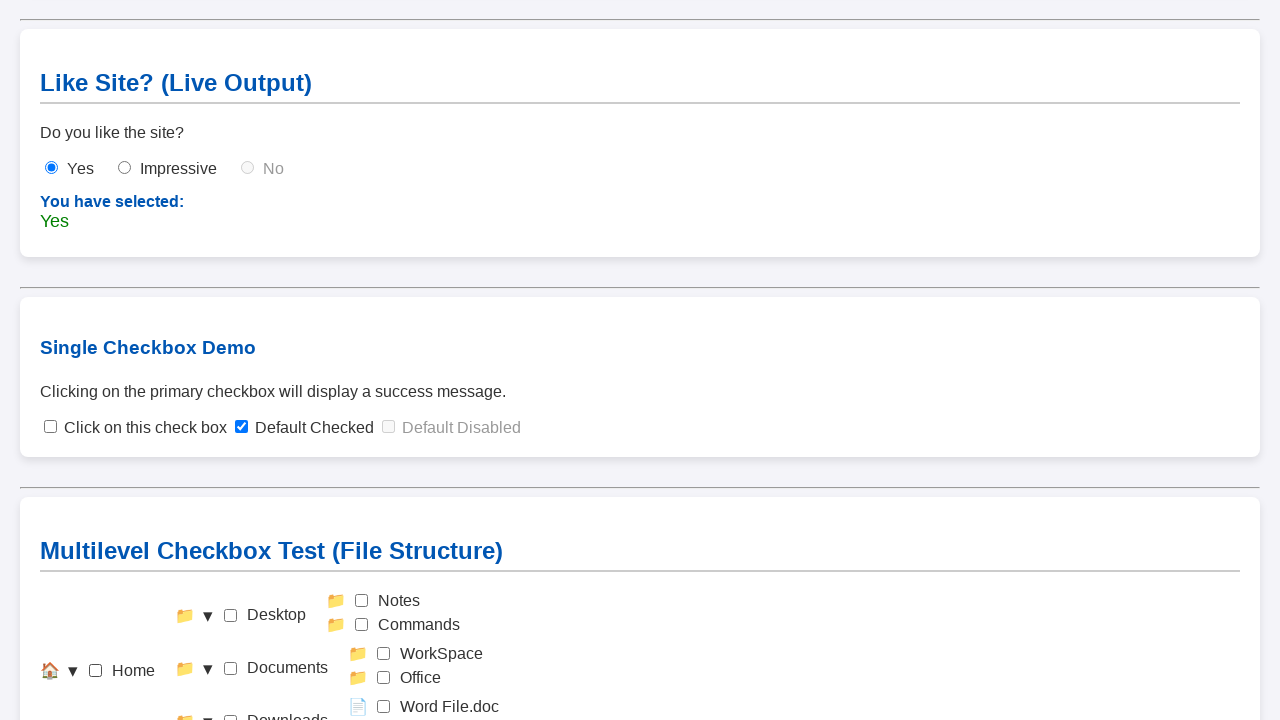

Waited 500ms for cascade down to complete
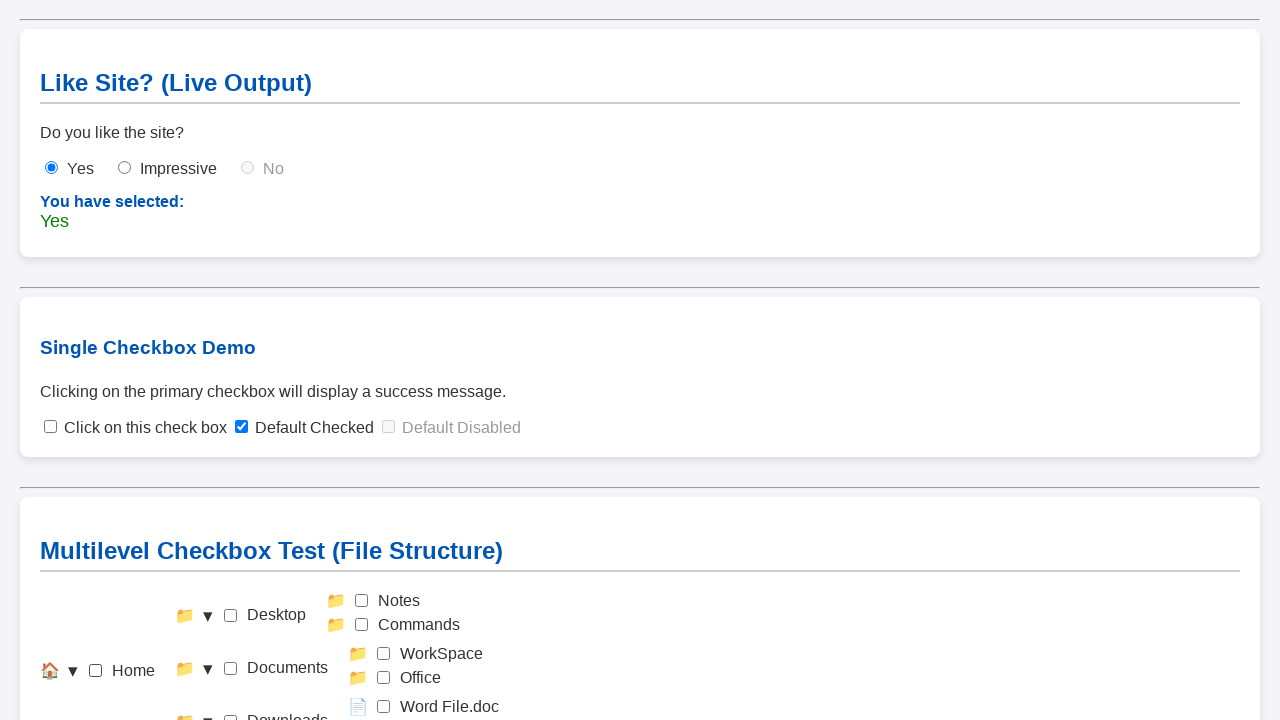

Clicked Level 2 parent checkbox 'Downloads' to test cascade down behavior at (230, 714) on #check-downloads
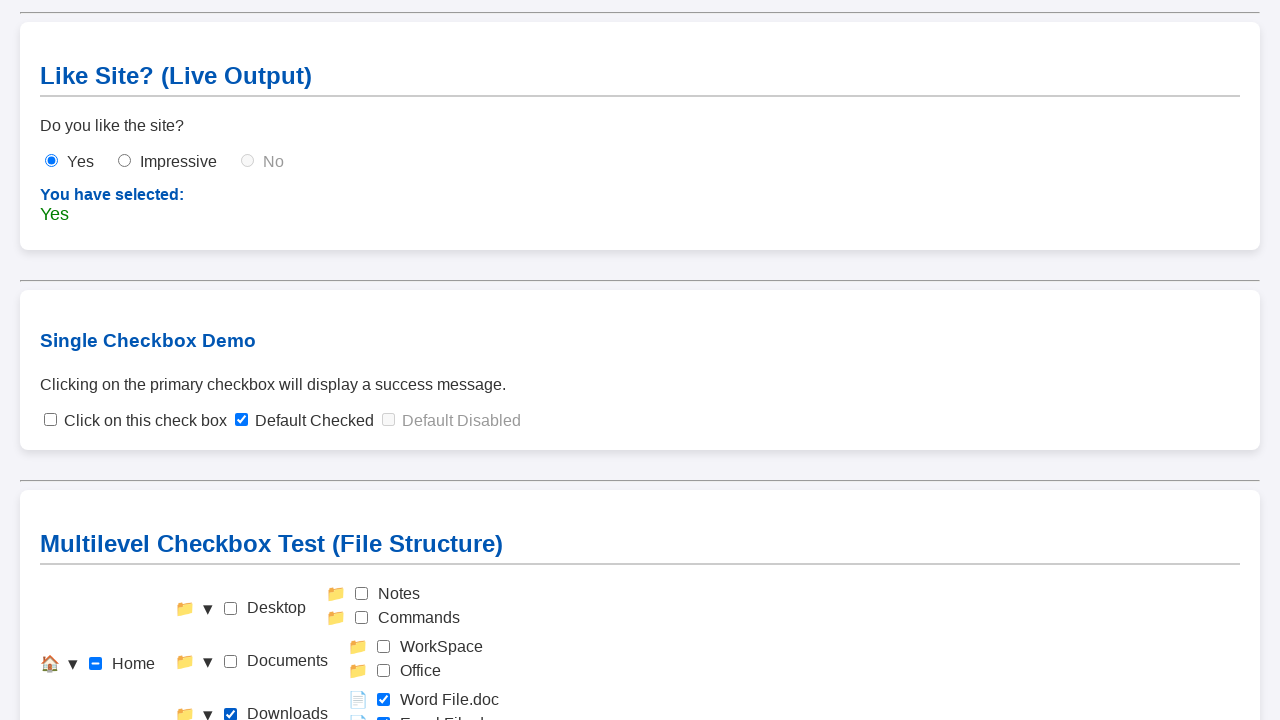

Waited 1000ms for cascade down of 'Downloads' children
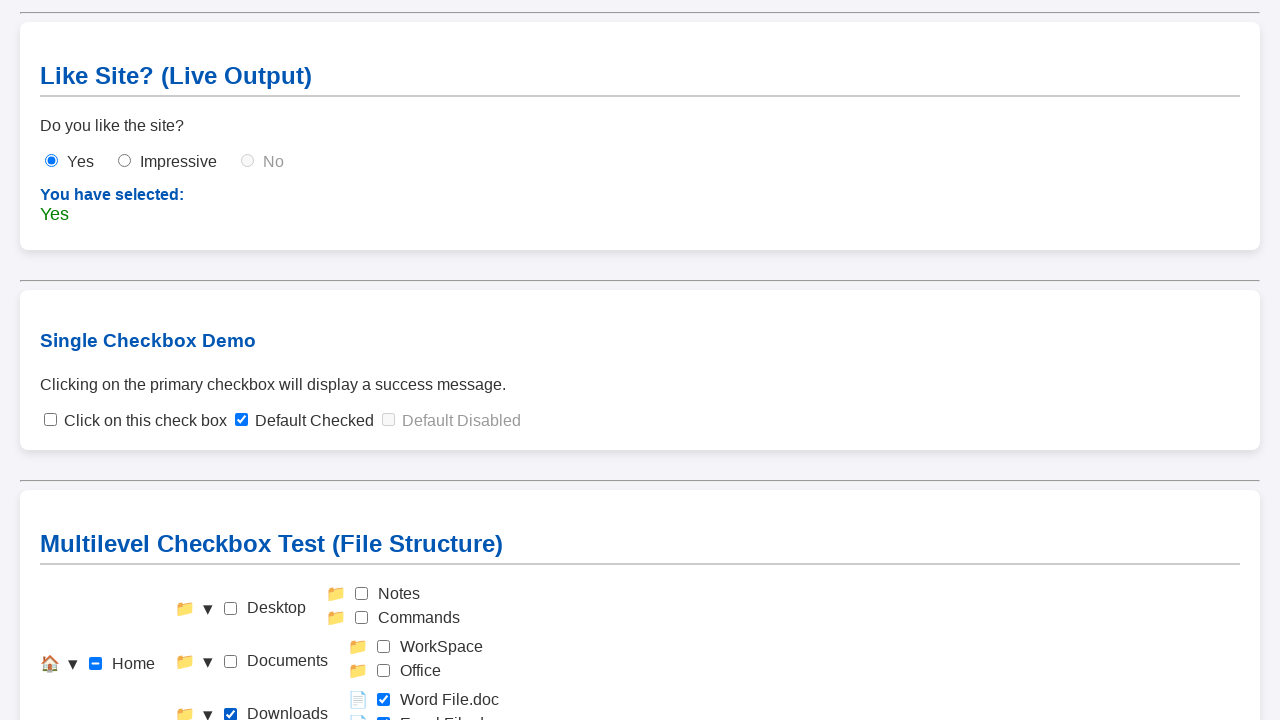

Verified output message appeared for 'Downloads' cascade down
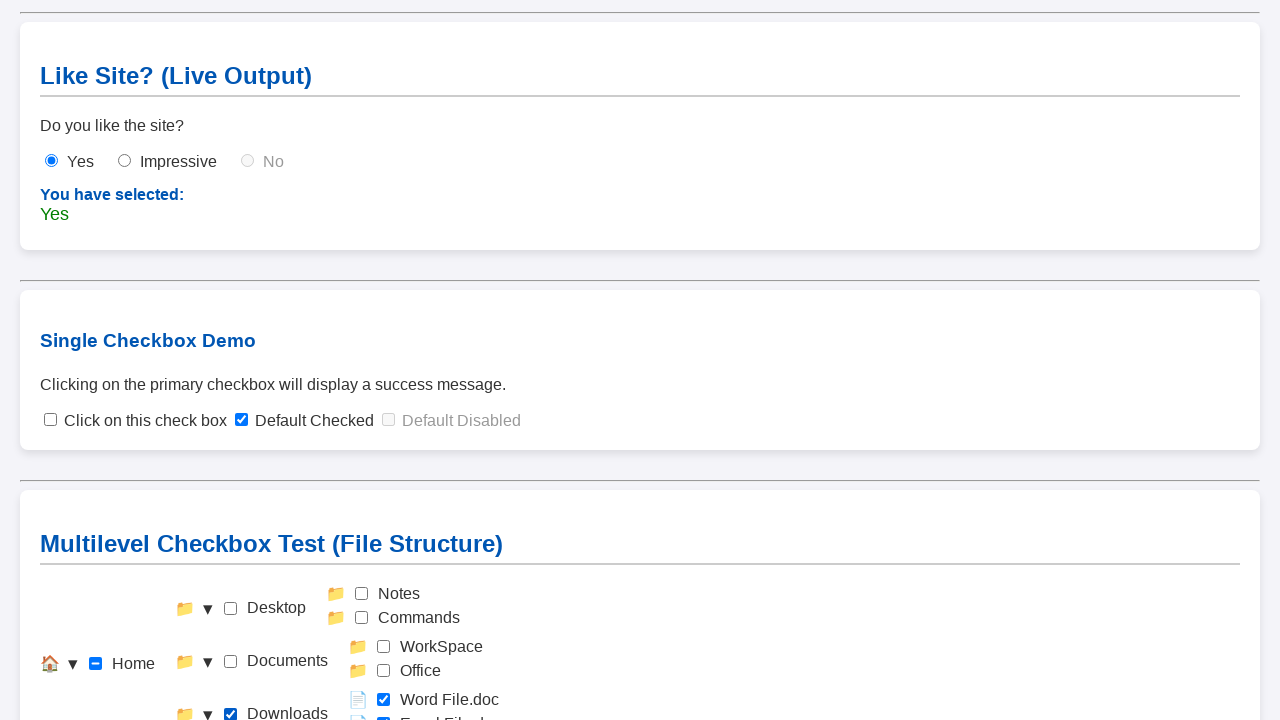

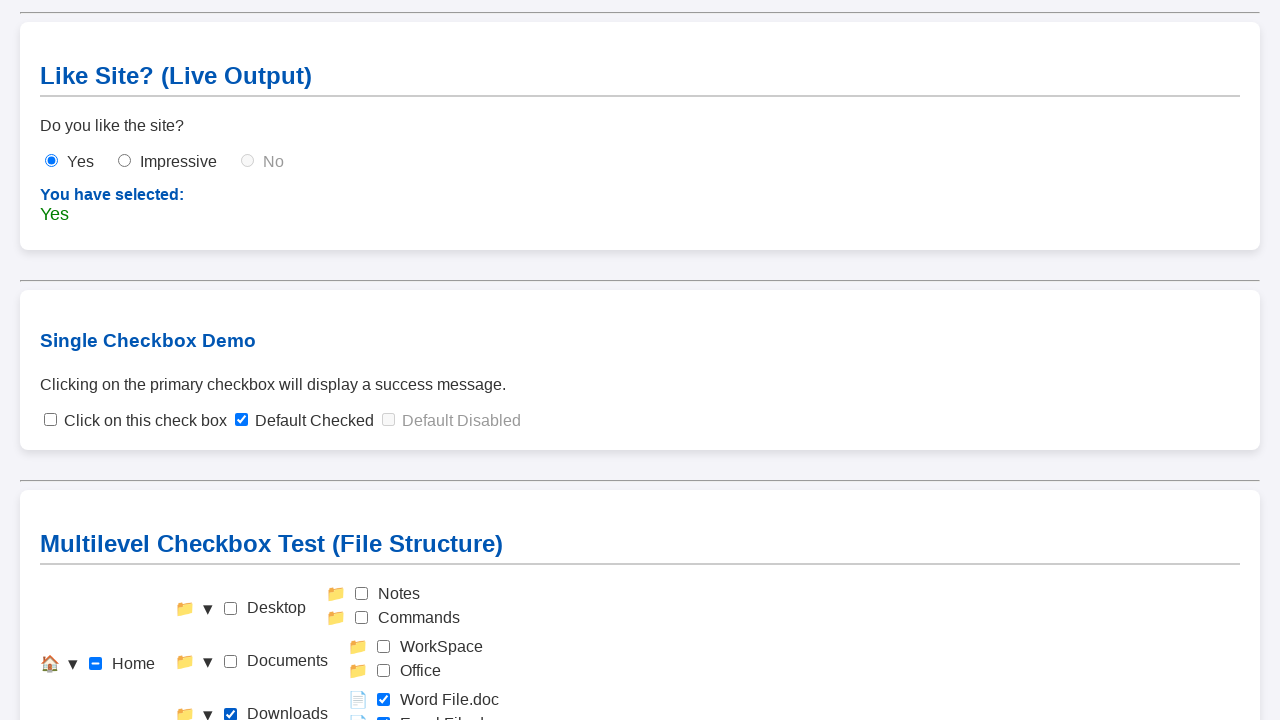